Navigates to the Ajio e-commerce website and waits for the page to load. This is a basic page load verification test.

Starting URL: https://ajio.com

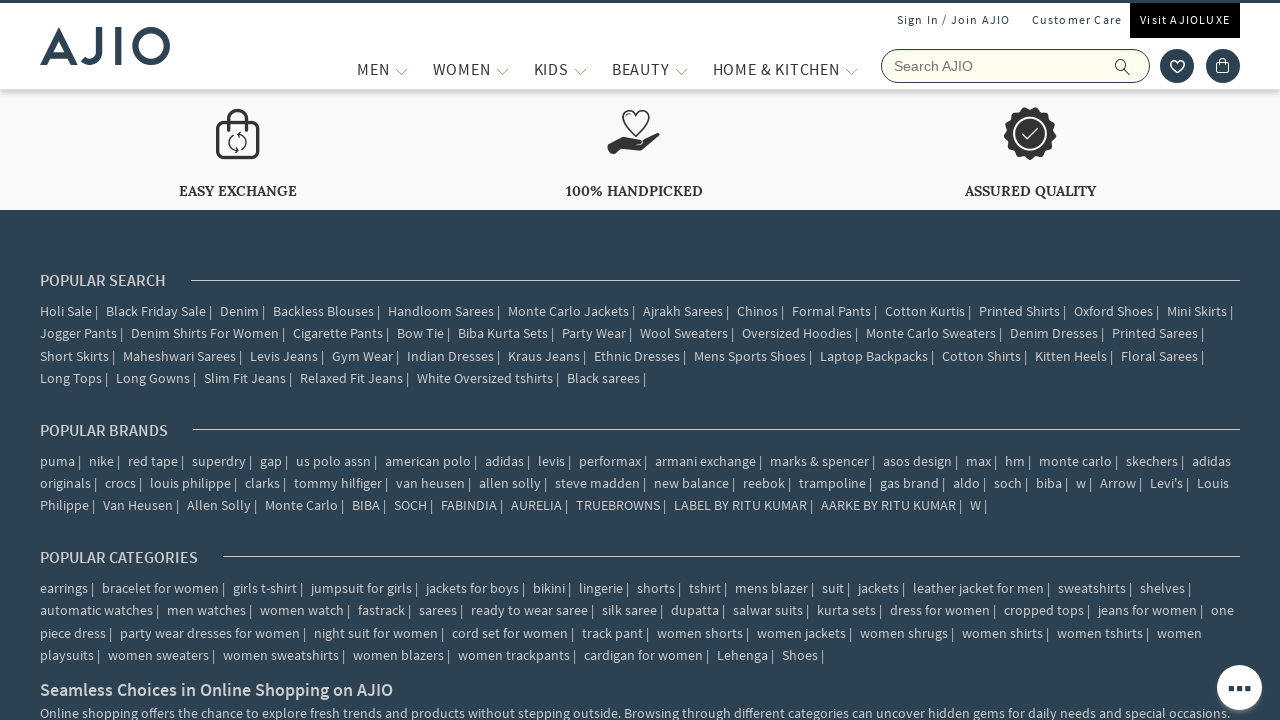

Navigated to Ajio e-commerce website
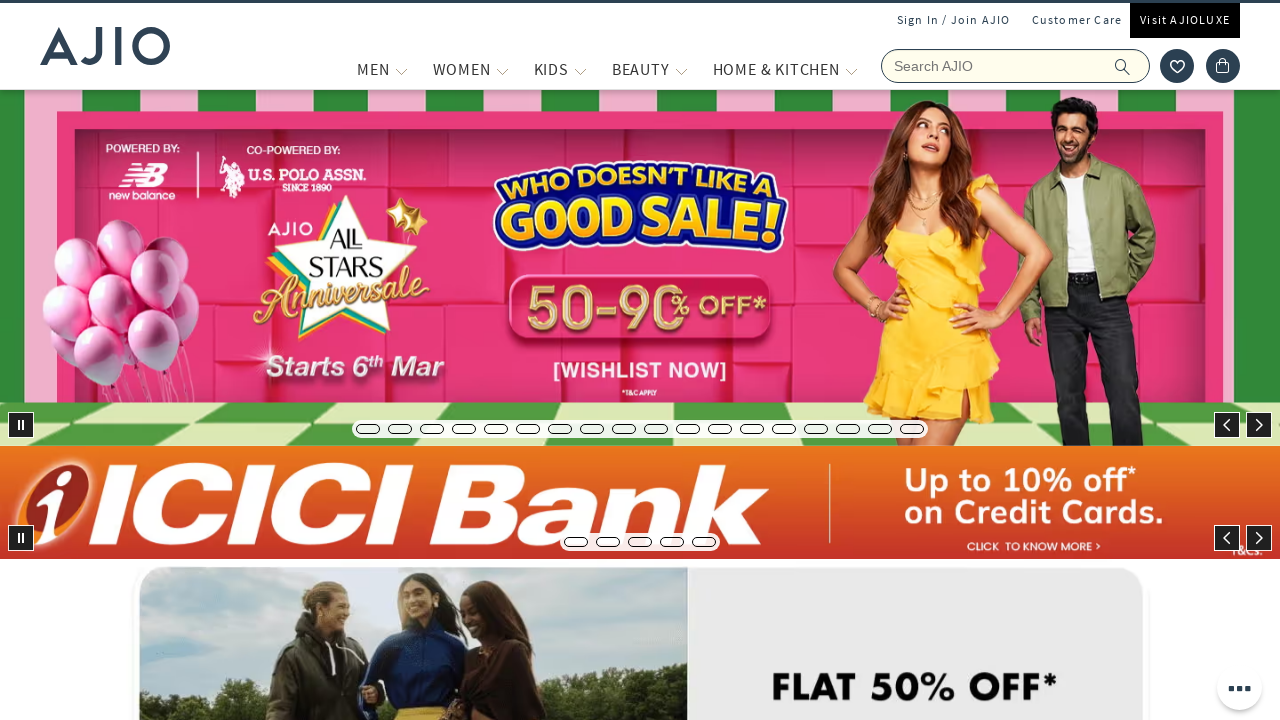

Page DOM content loaded completely
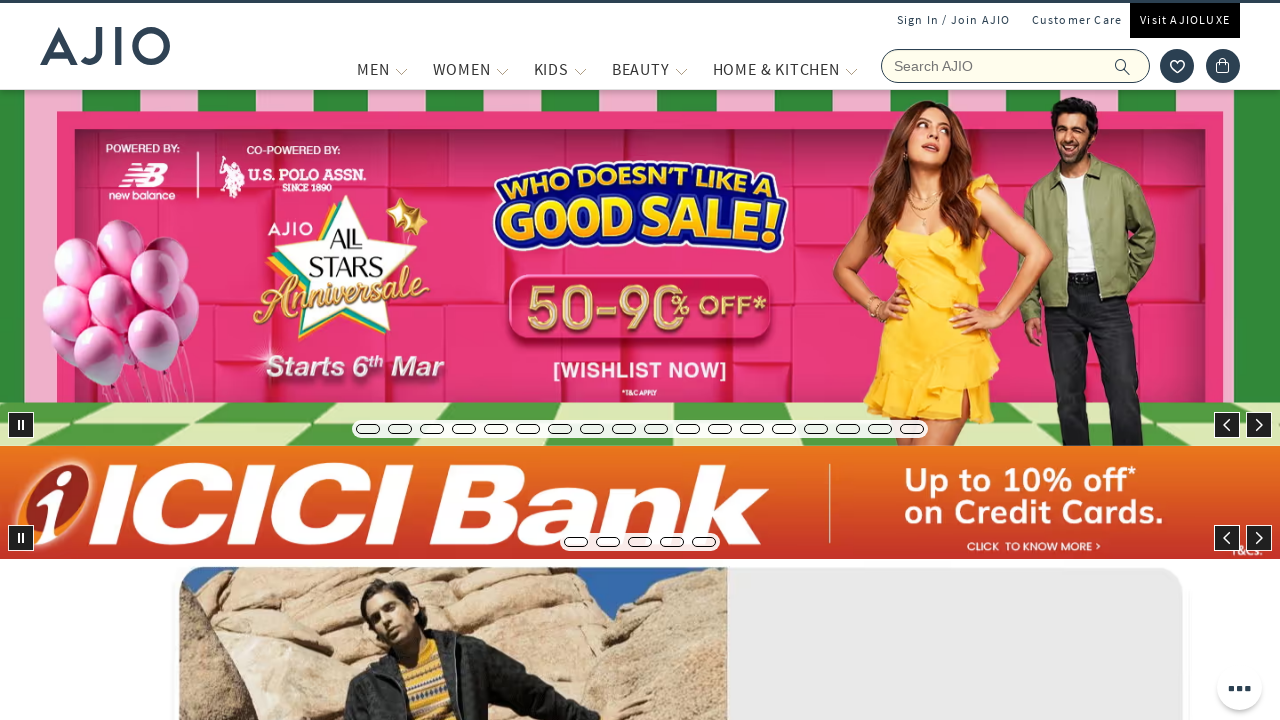

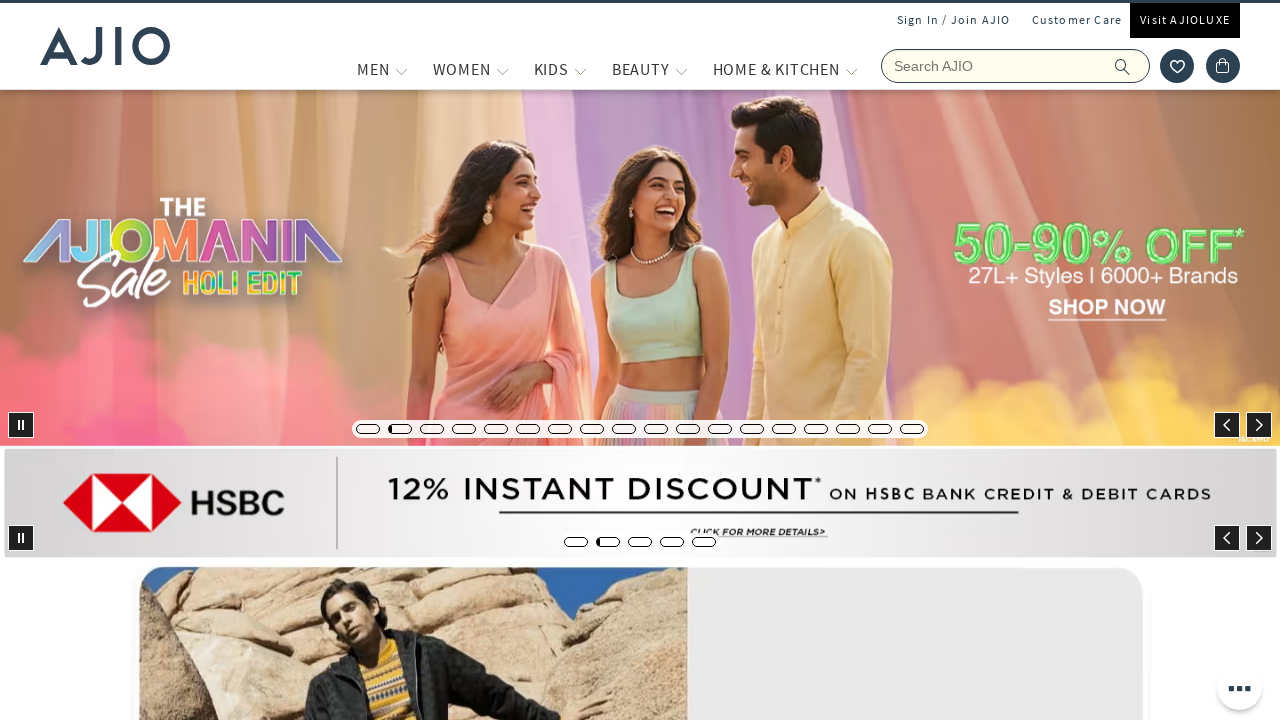